Verifies that clicking on a product (Sony xperia z5) in the catalog opens the product details page with matching product information including name, price, and description.

Starting URL: https://www.demoblaze.com

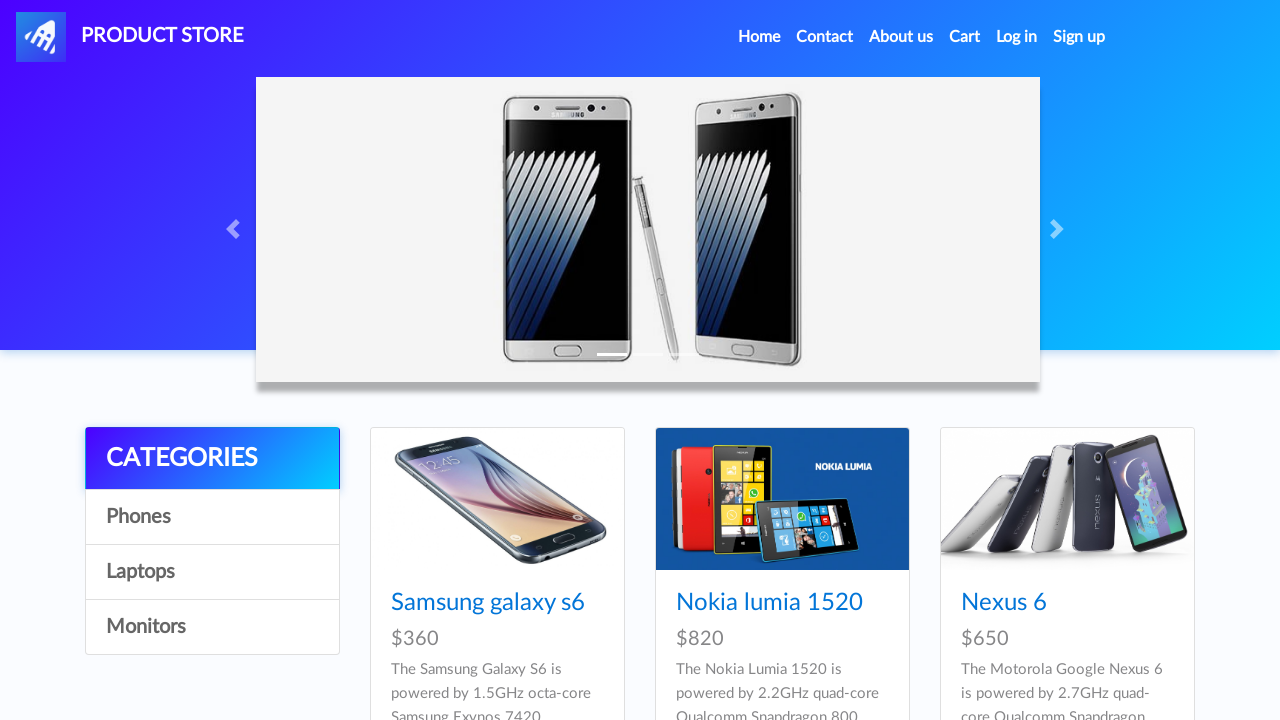

Waited for product catalog to load on main page
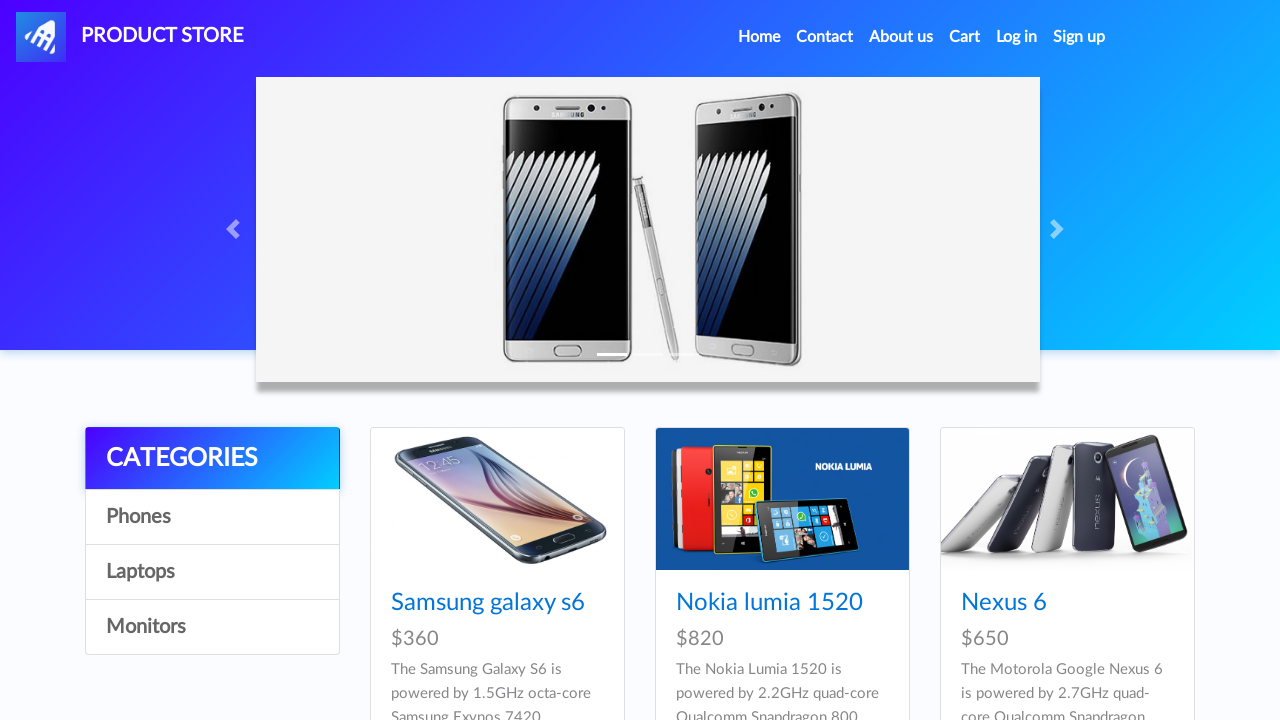

Clicked on Sony xperia z5 product in catalog at (1037, 361) on a:has-text('Sony xperia z5')
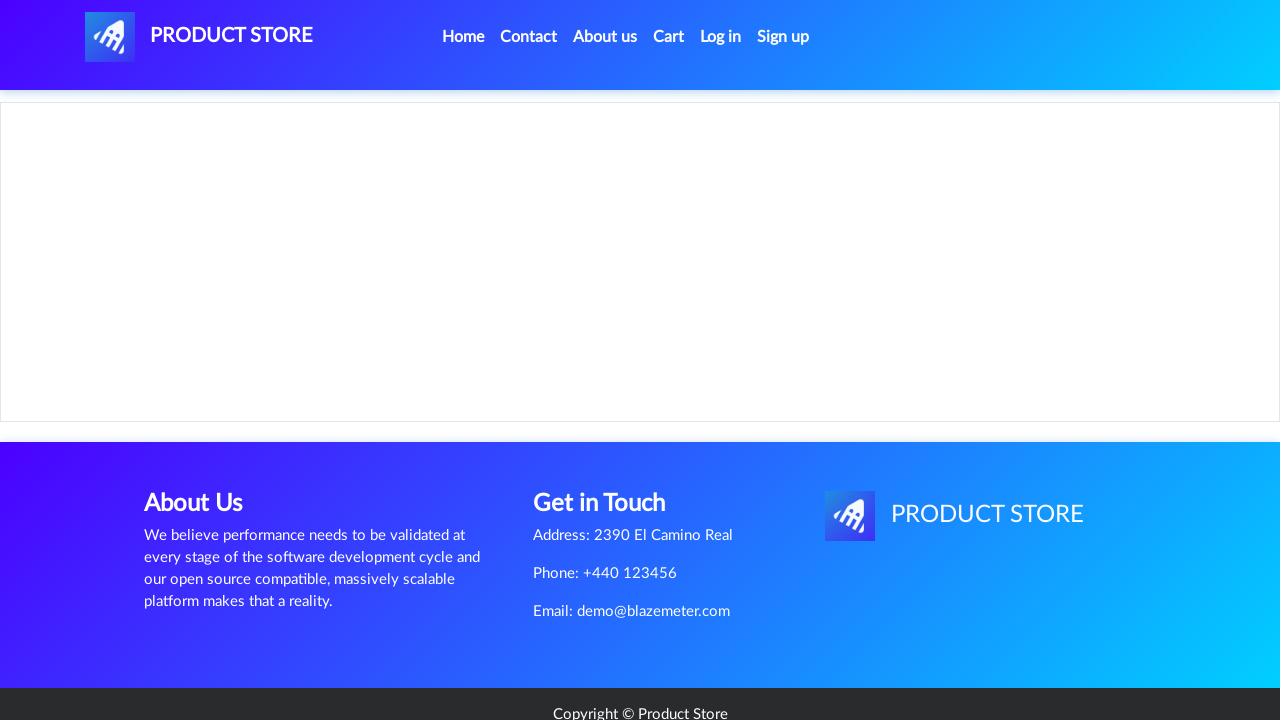

Product details page loaded
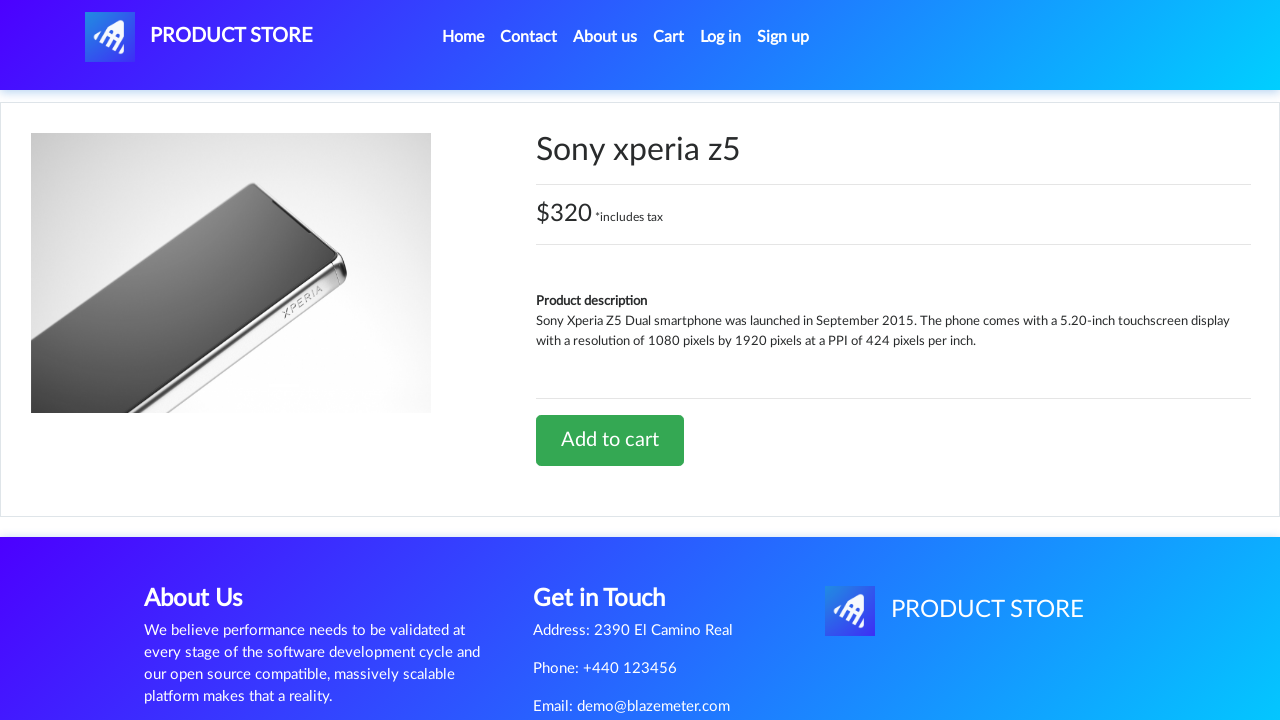

Verified product name 'Sony xperia z5' is displayed
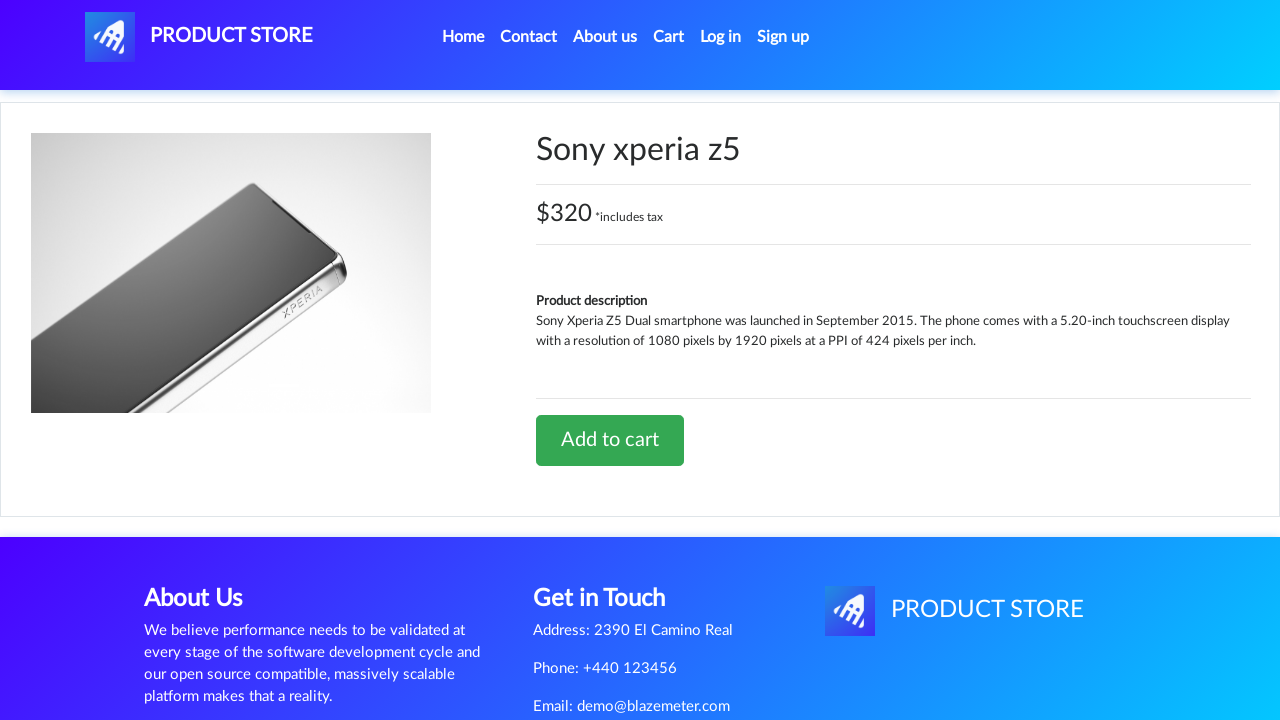

Verified product price is displayed
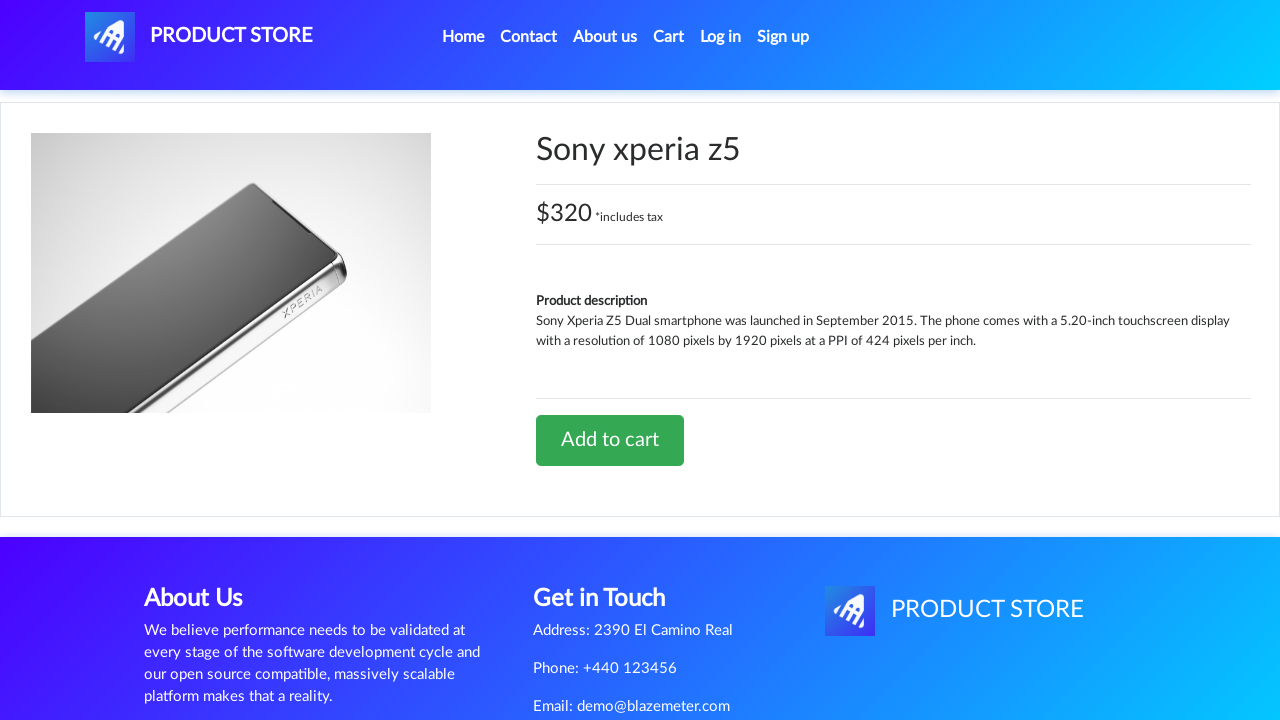

Verified product description is displayed
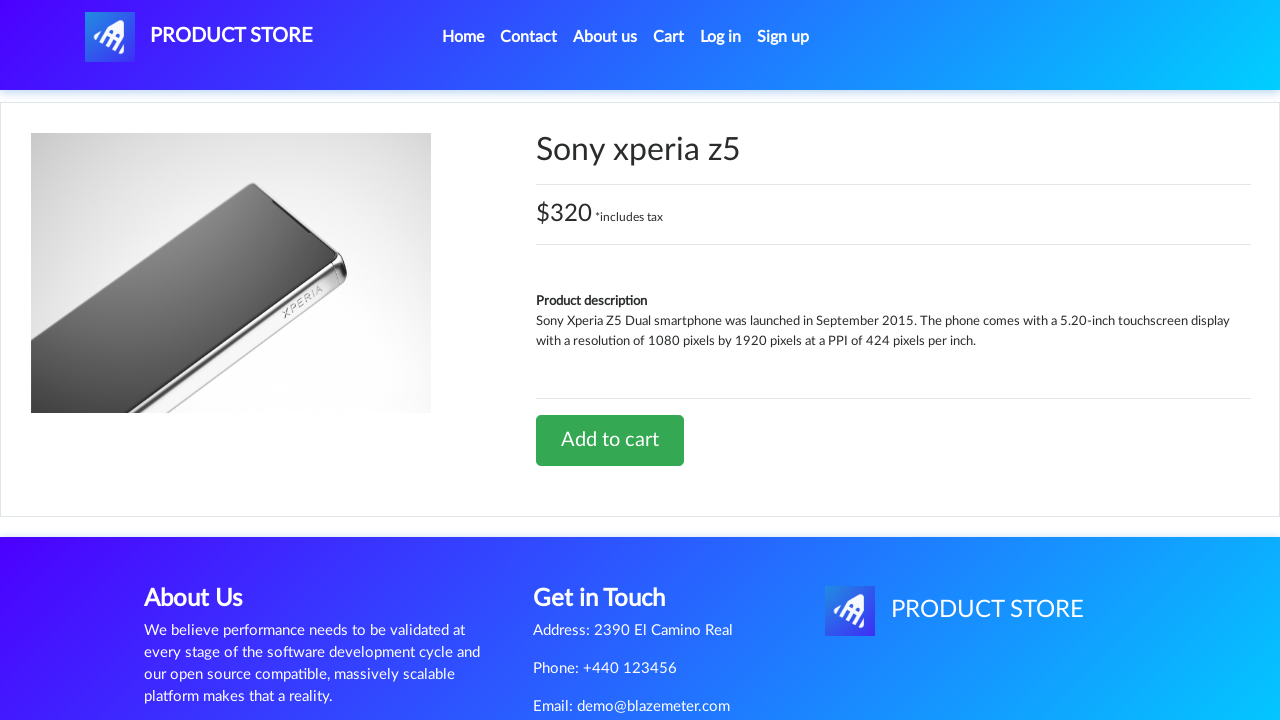

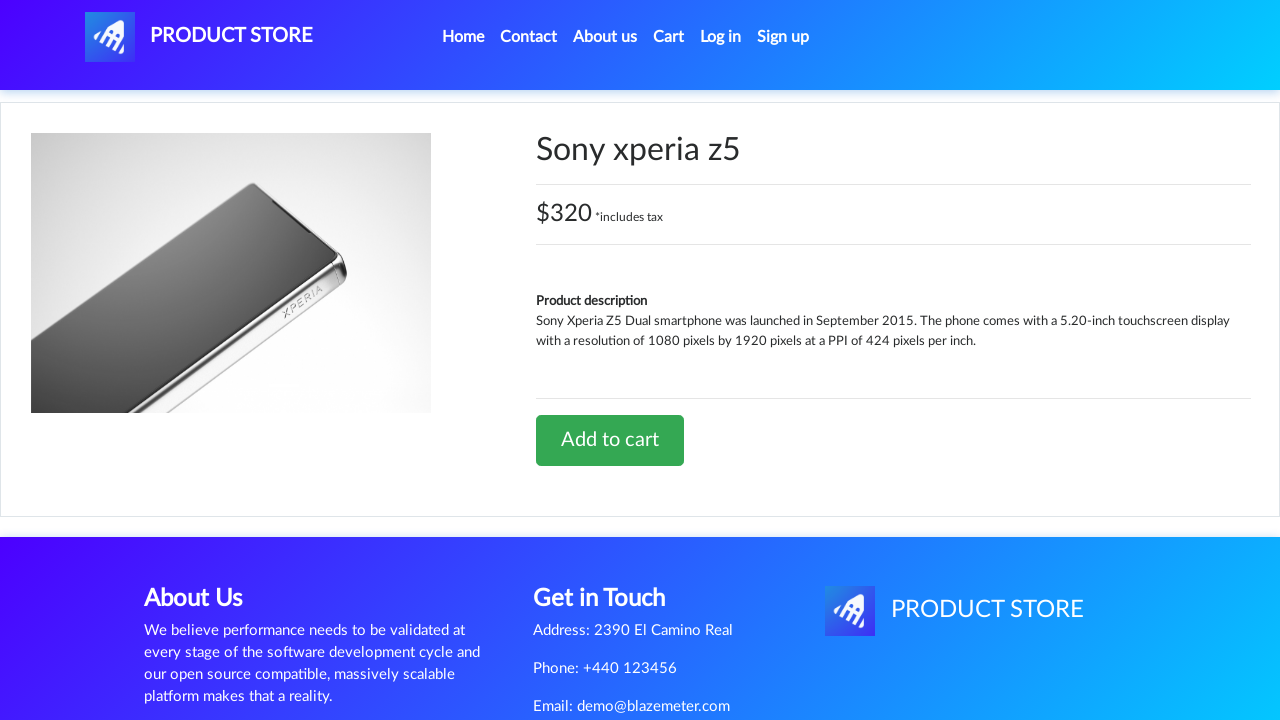